Fills out and submits a text form with name, email, and address information

Starting URL: https://demoqa.com/text-box

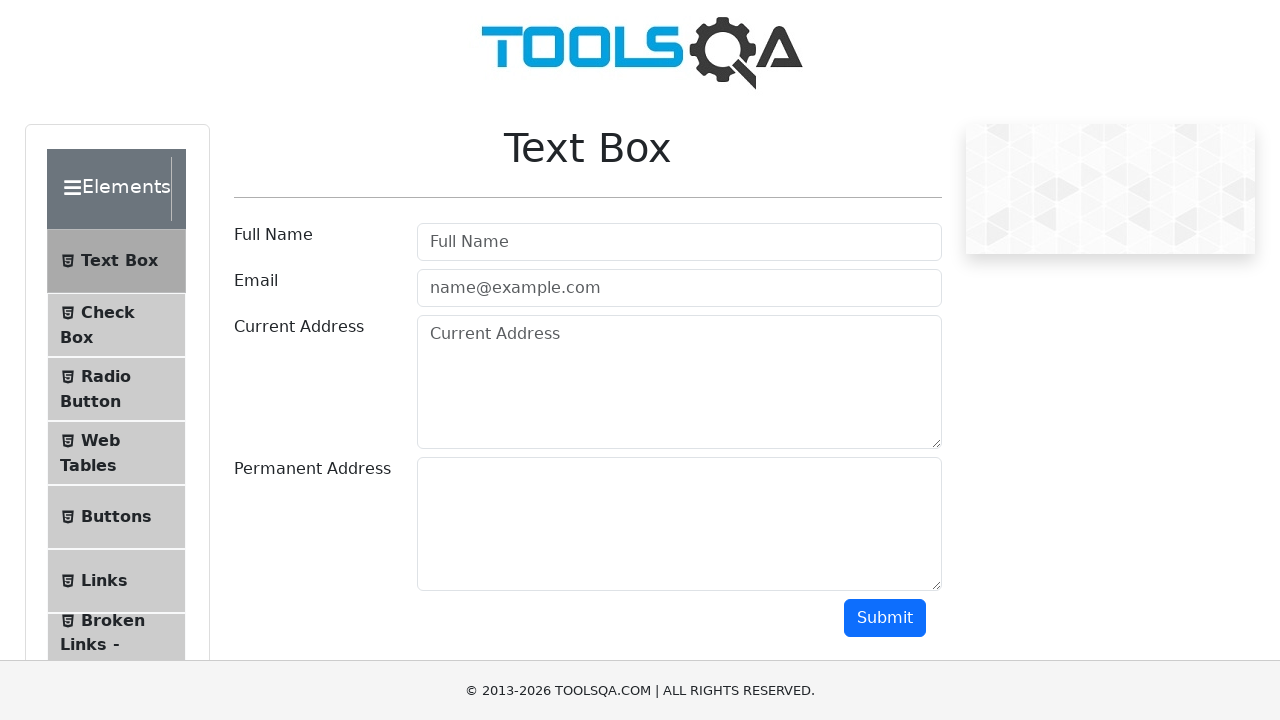

Filled user name field with 'Arnold' on #userName
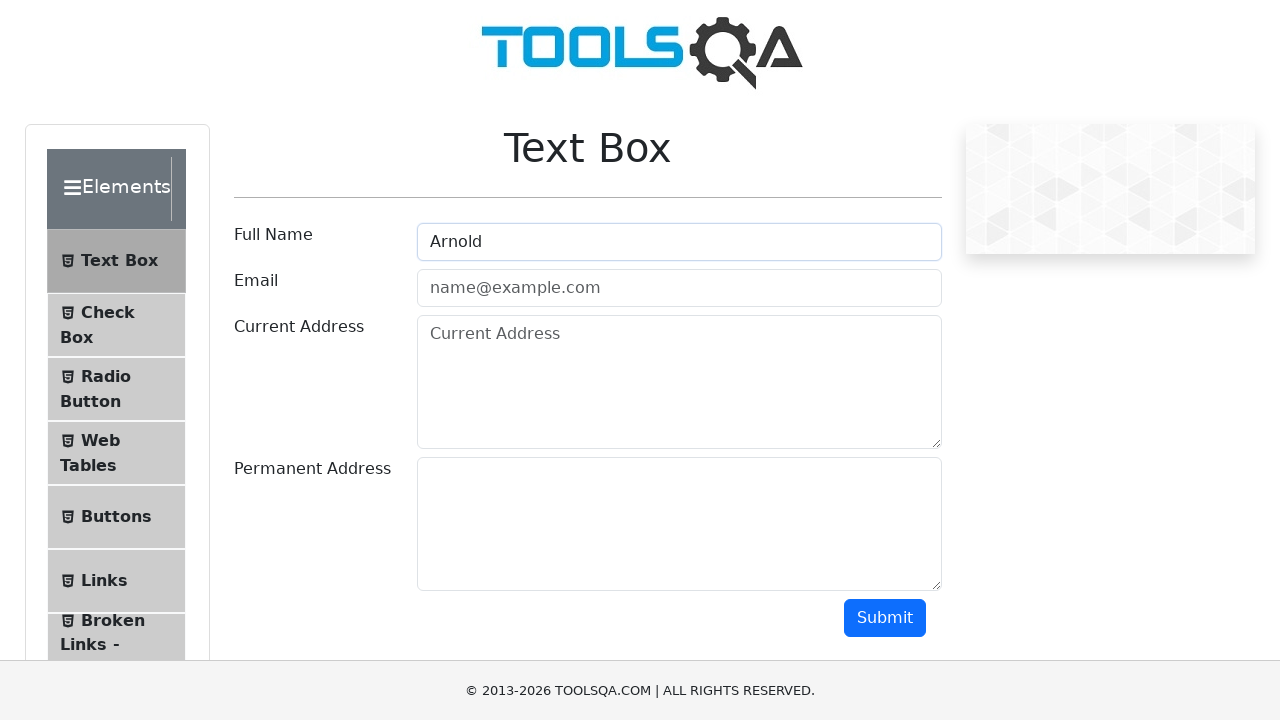

Filled email field with 'Shwarcneger@aa.ua' on #userEmail
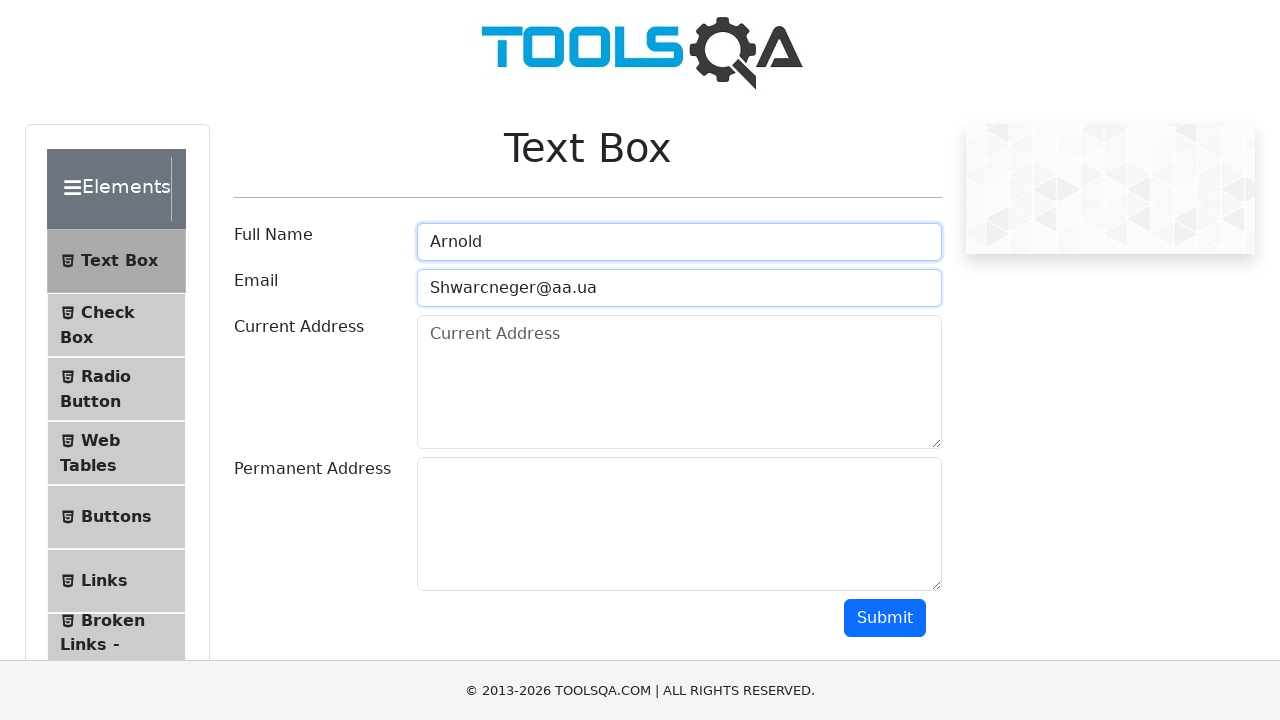

Filled current address field with 'USA' on #currentAddress
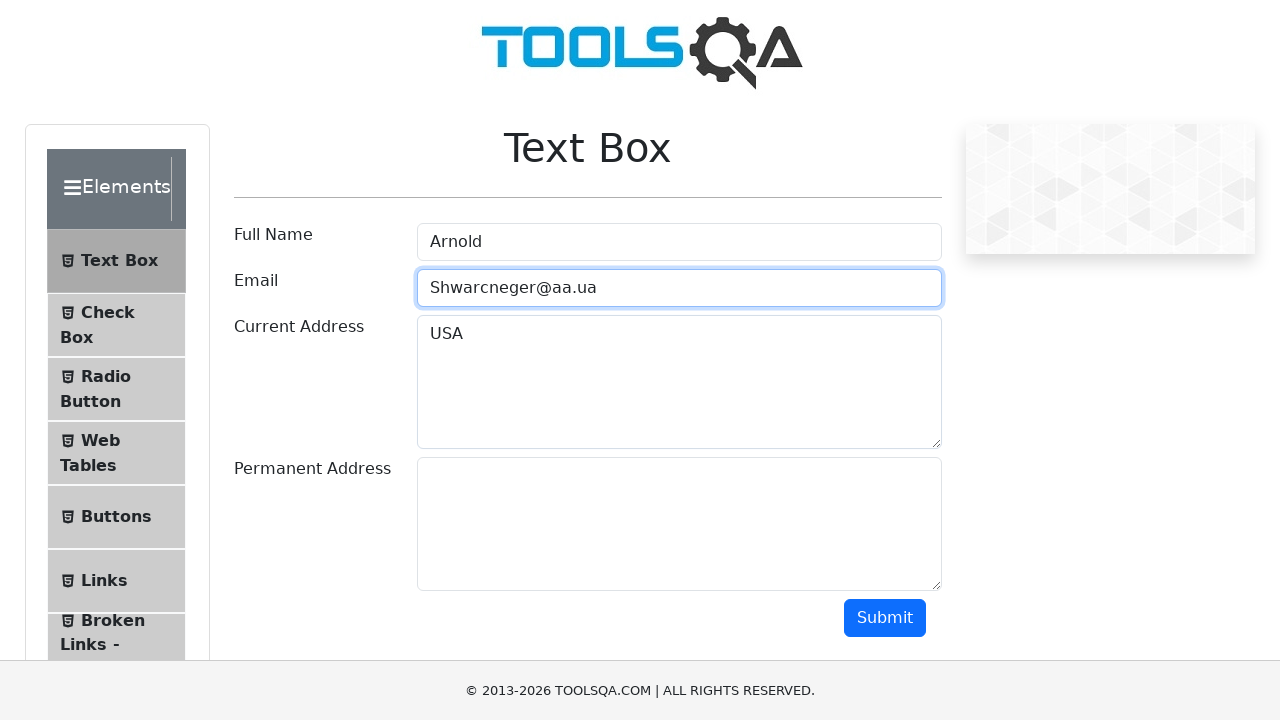

Filled permanent address field with 'California' on #permanentAddress
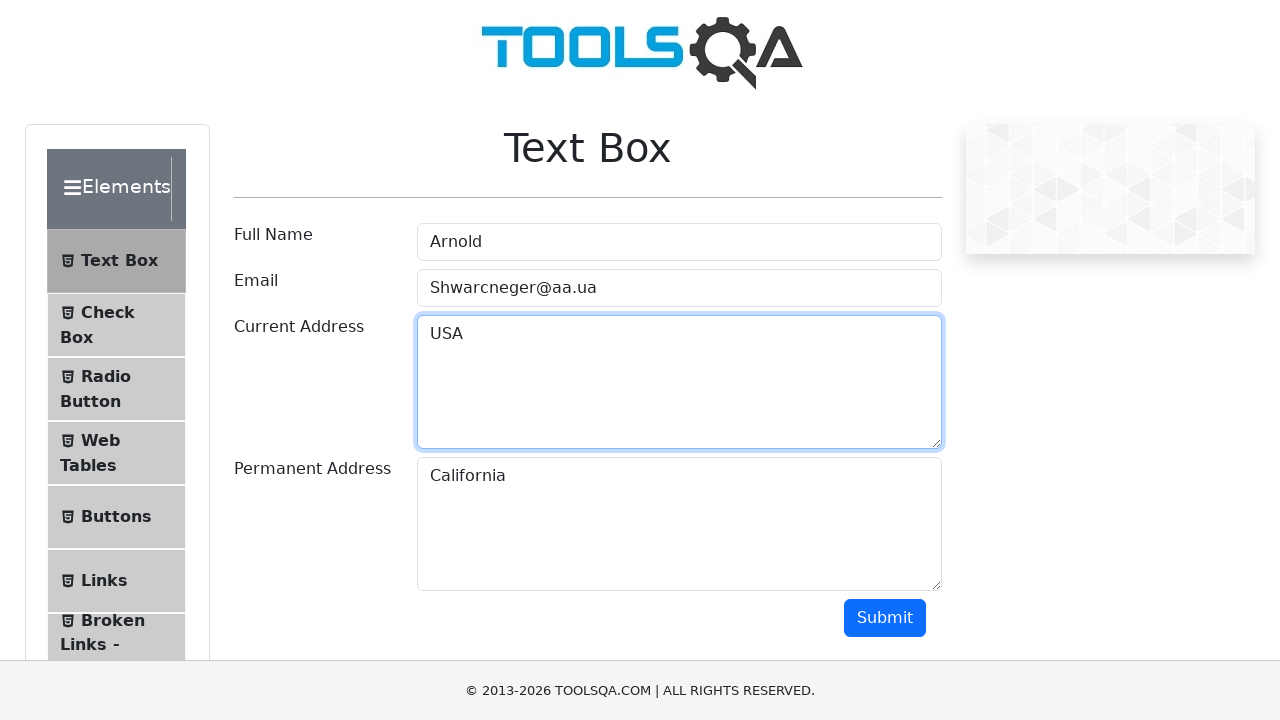

Clicked submit button to submit the form at (885, 618) on #submit
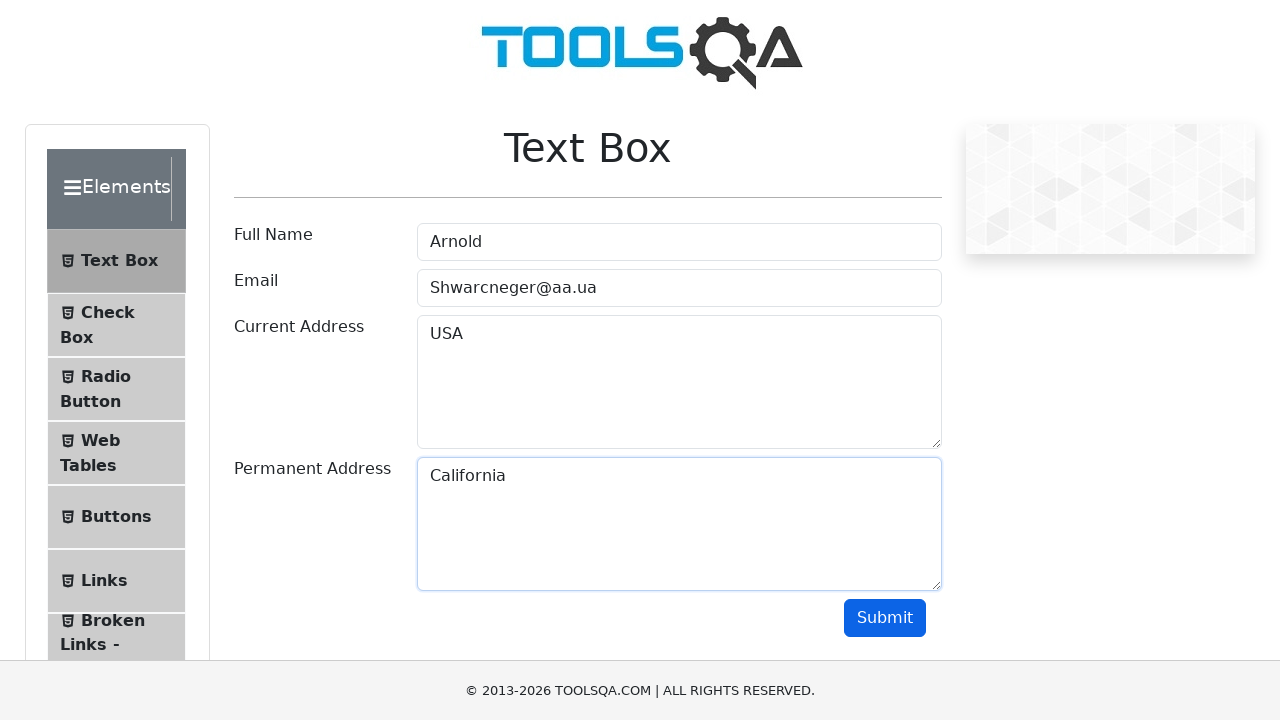

Waited for form submission to complete
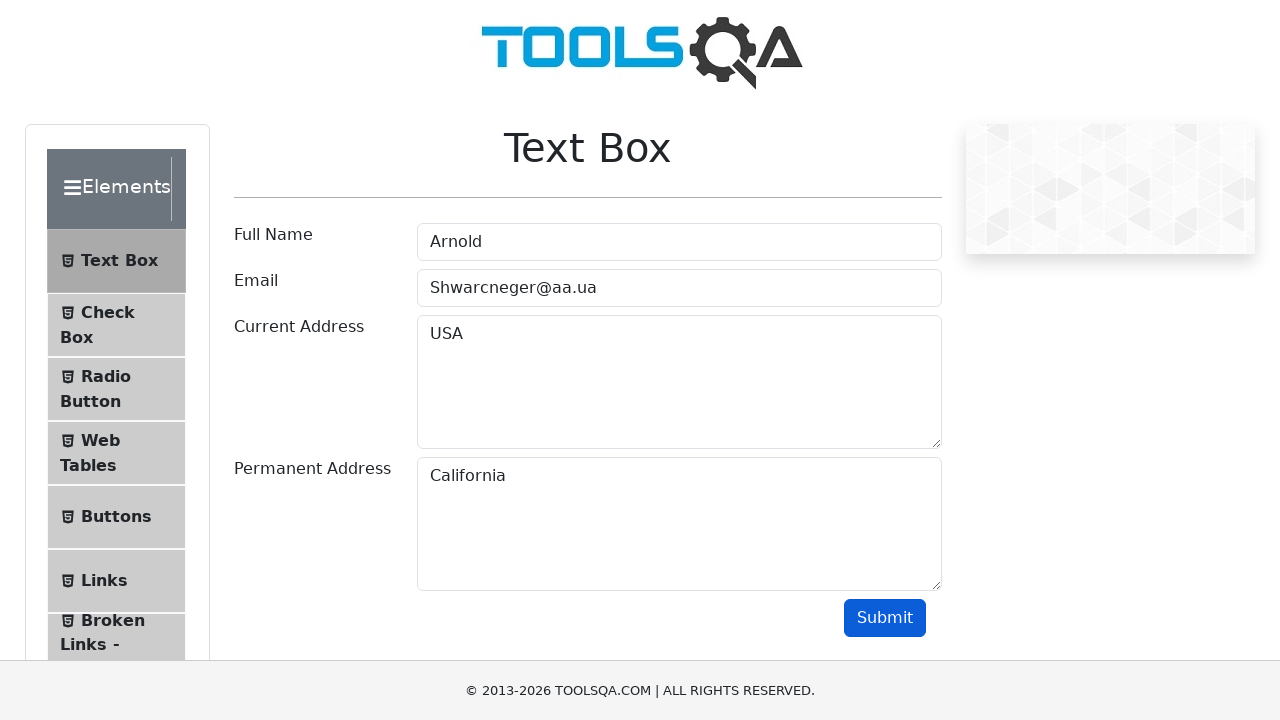

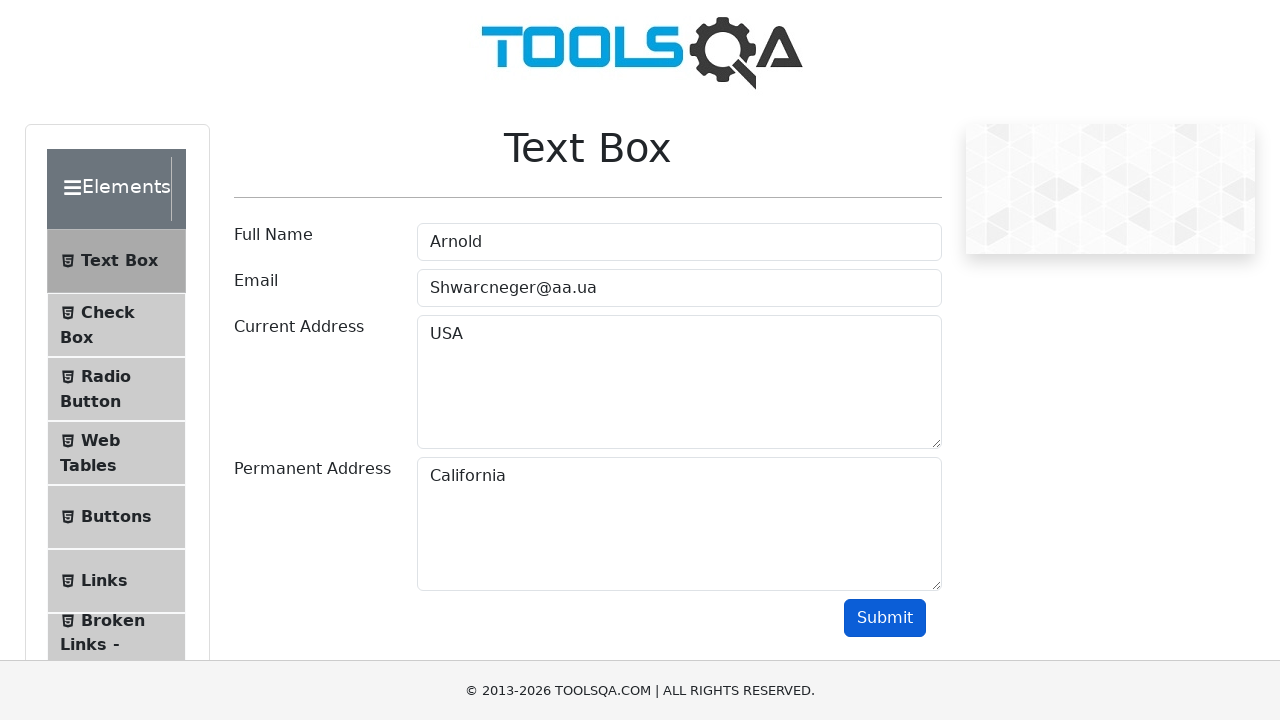